Opens Maven Repository homepage and waits for page to load

Starting URL: http://mvnrepository.com

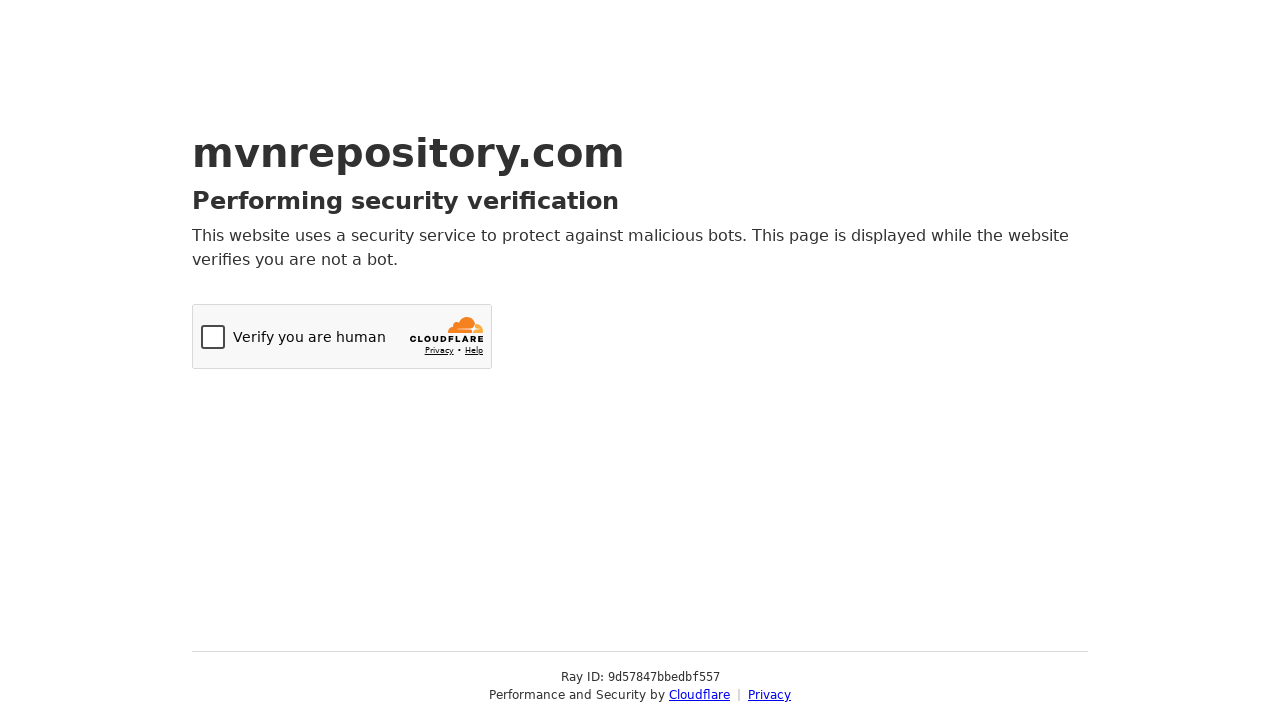

Navigated to Maven Repository homepage at http://mvnrepository.com
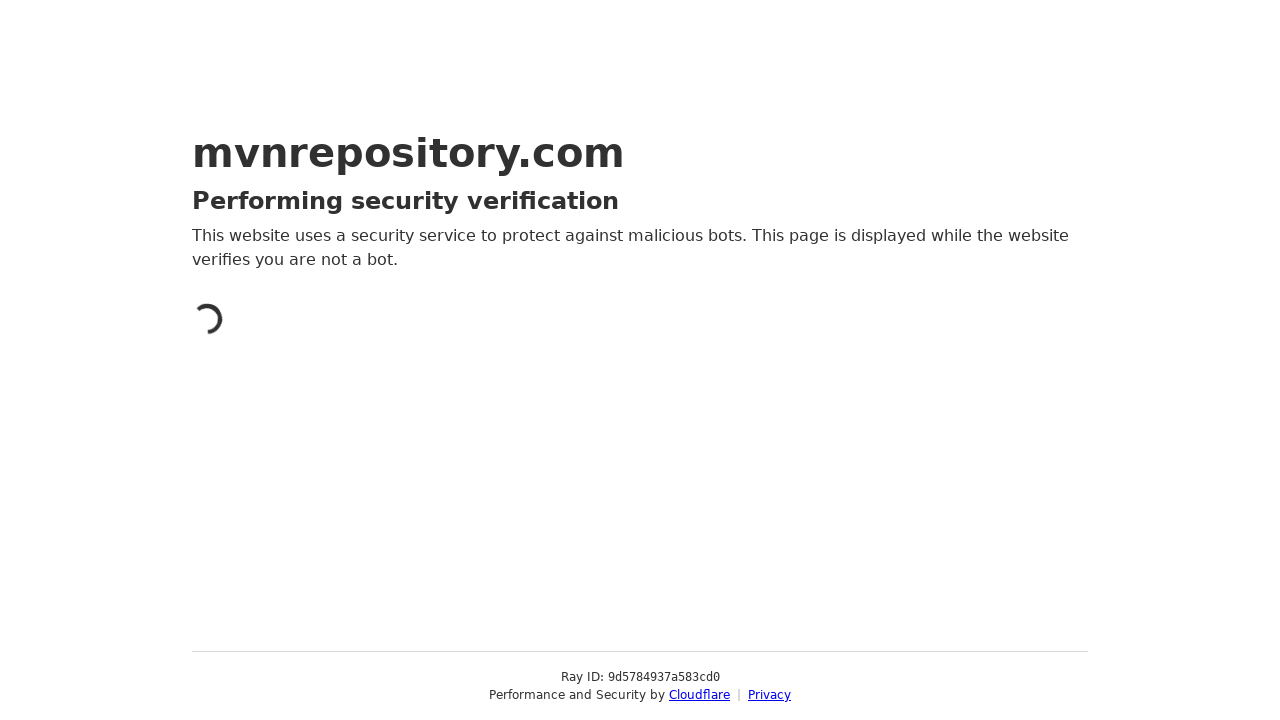

Waited for DOM content to load on Maven Repository page
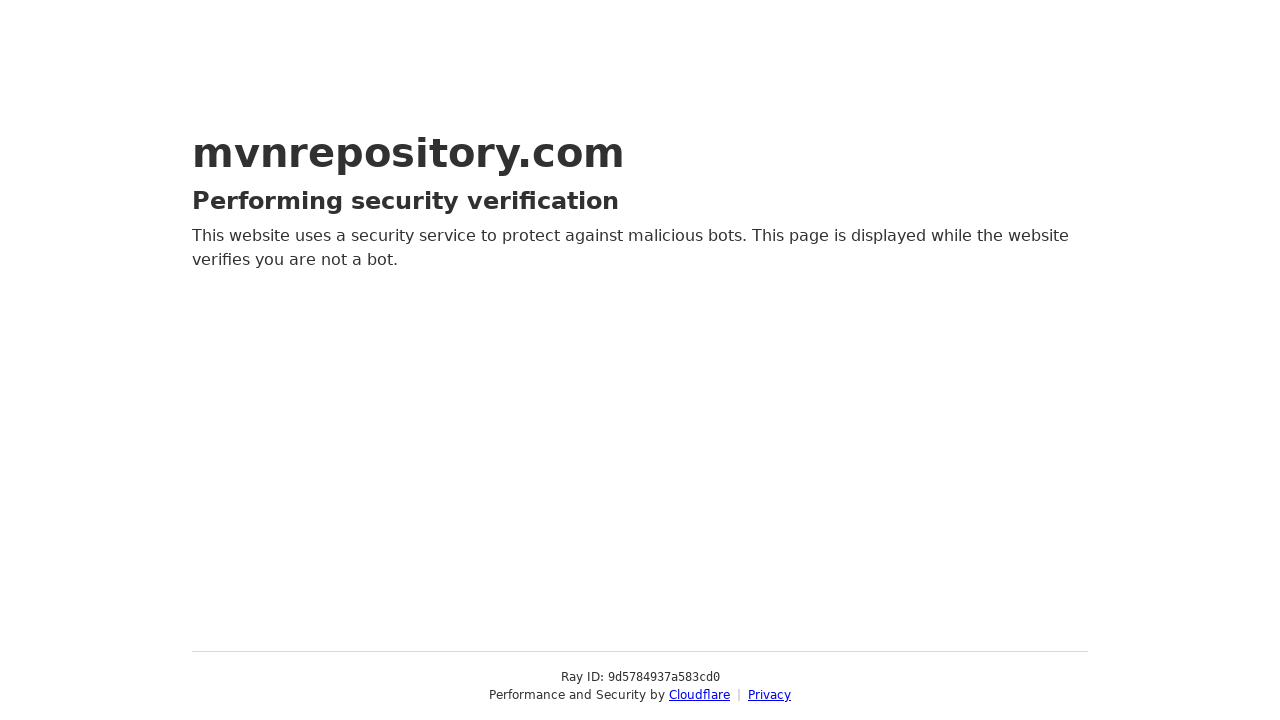

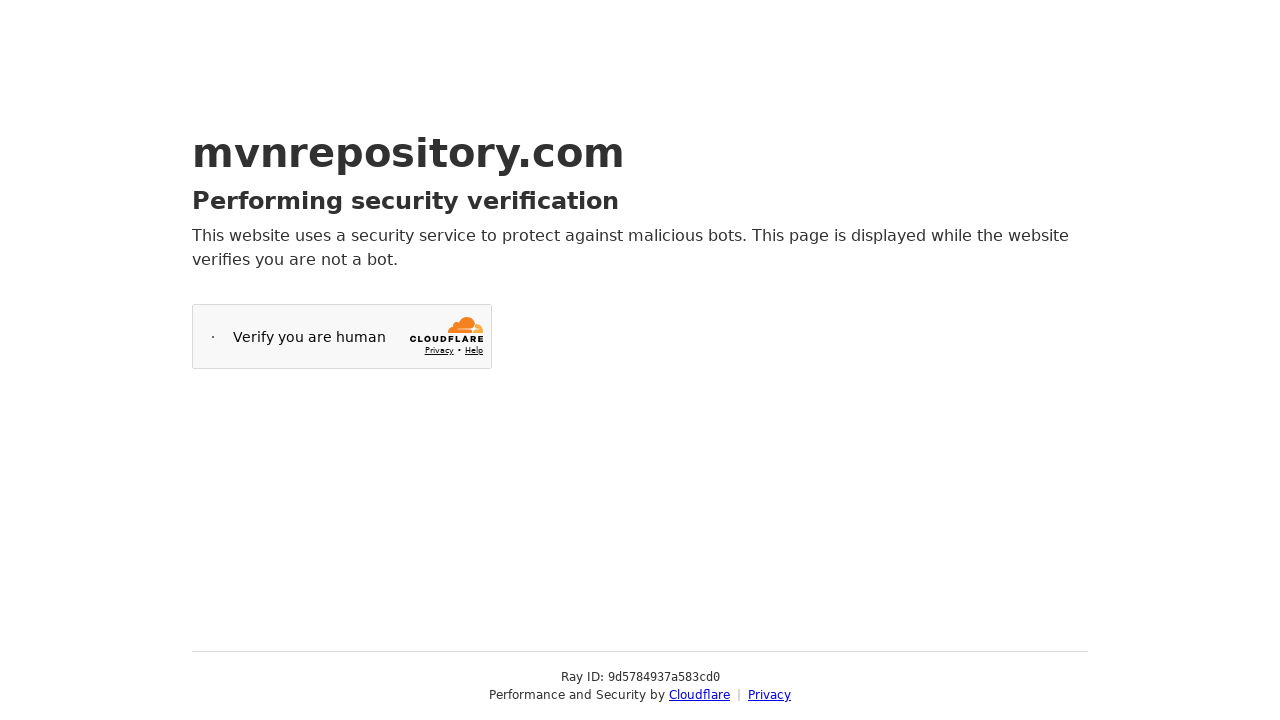